Tests navigation to the Add/Remove Elements page by clicking the link and verifying the page header

Starting URL: https://the-internet.herokuapp.com/

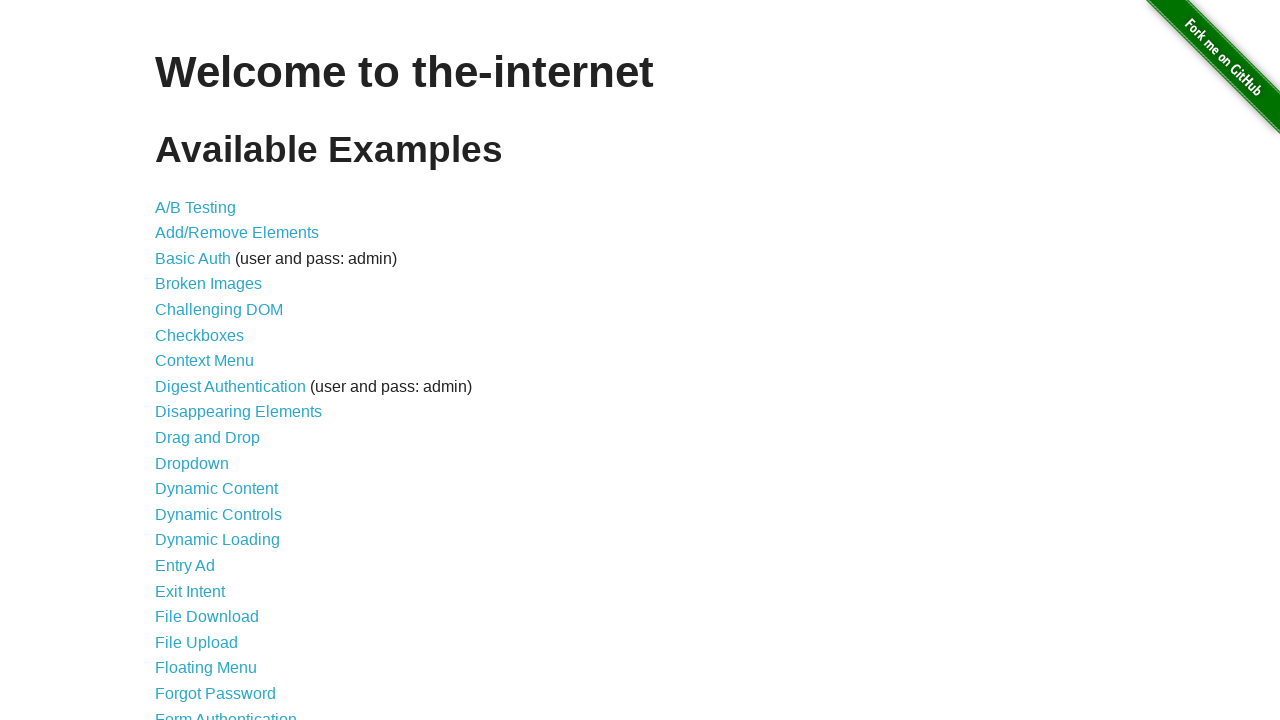

Clicked the Add/Remove Elements link at (237, 233) on a[href='/add_remove_elements/']
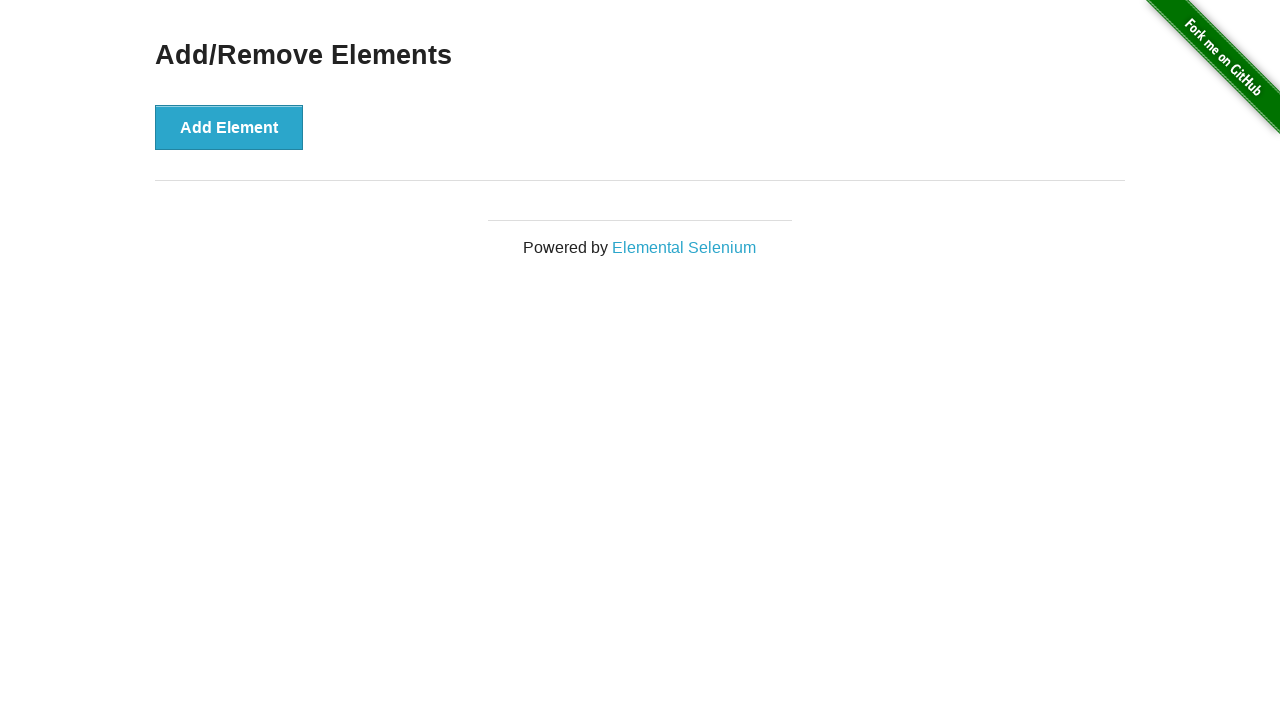

Add/Remove Elements page header verified
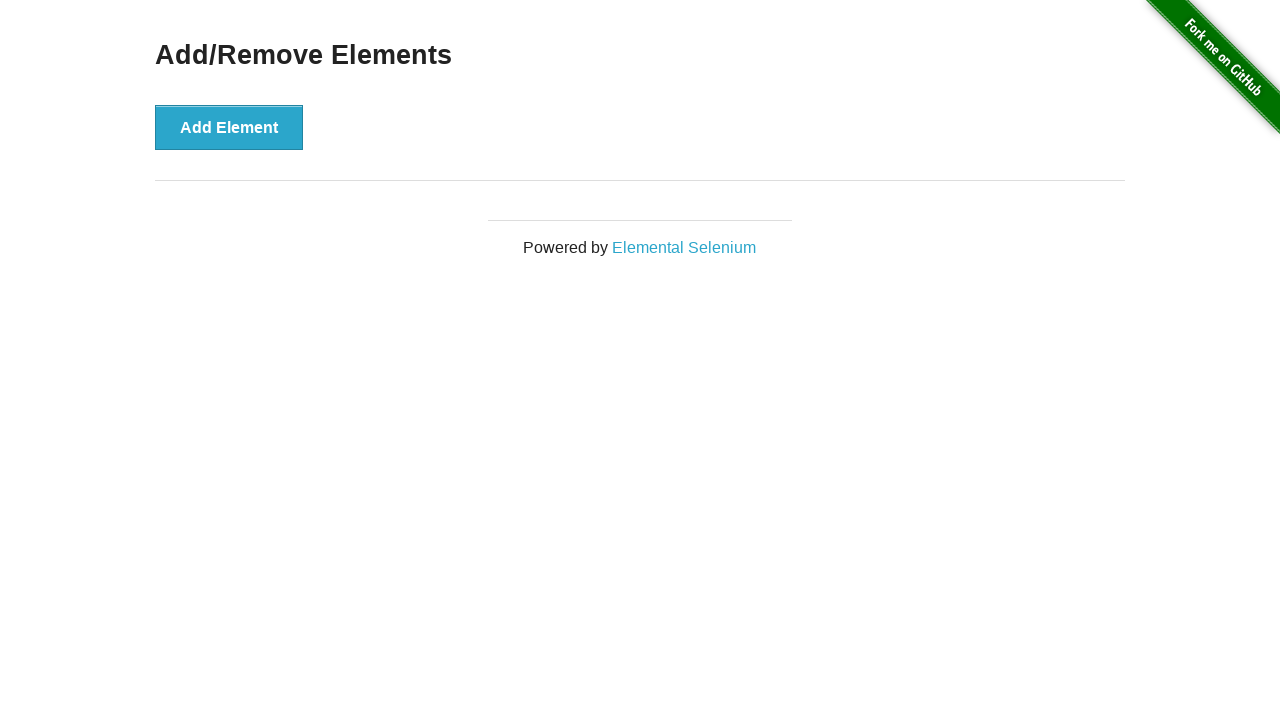

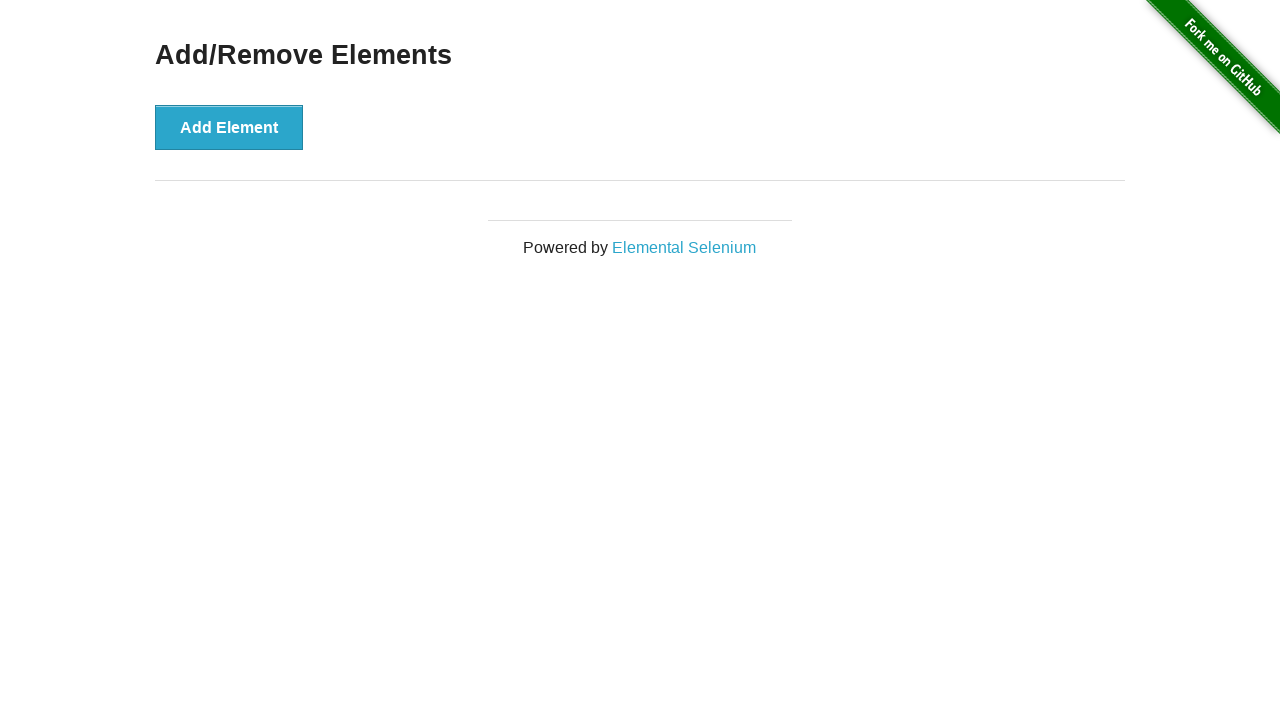